Performs a head-to-head comparison between two tennis players by entering their names in search fields and selecting from autocomplete suggestions

Starting URL: https://www.ultimatetennisstatistics.com/headToHead

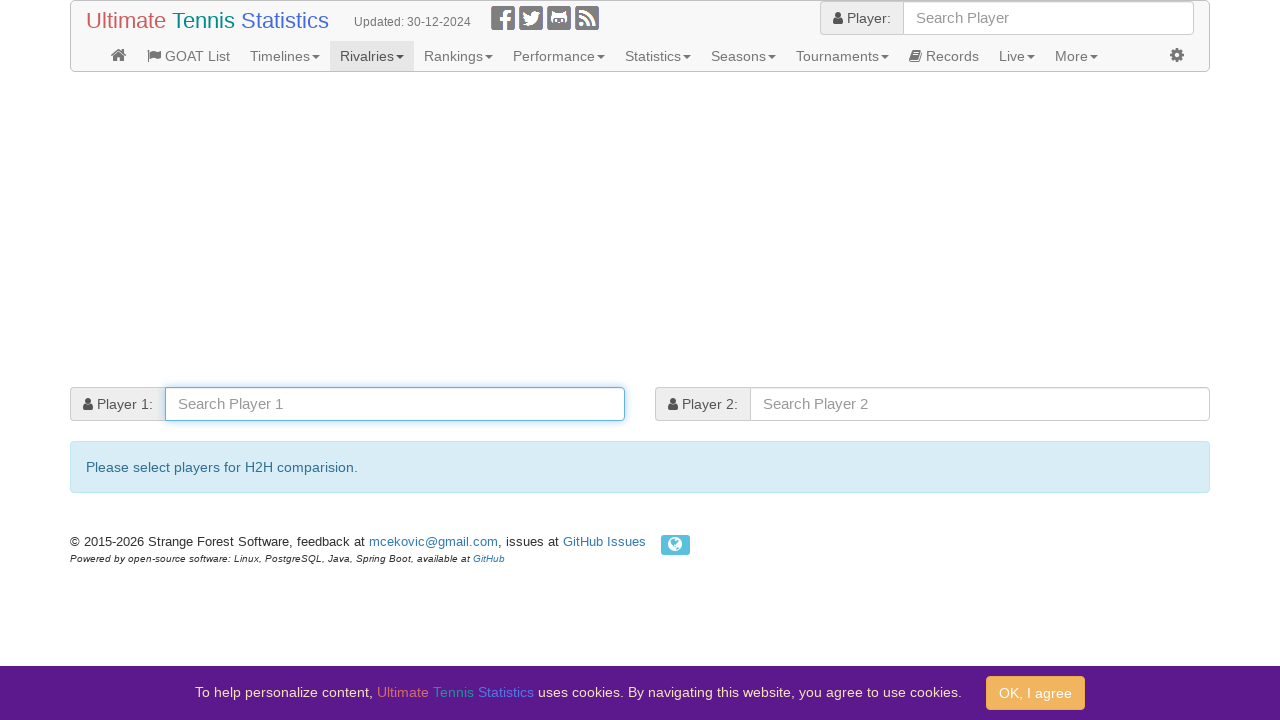

Filled first player search field with 'Roger Federer' on #player1
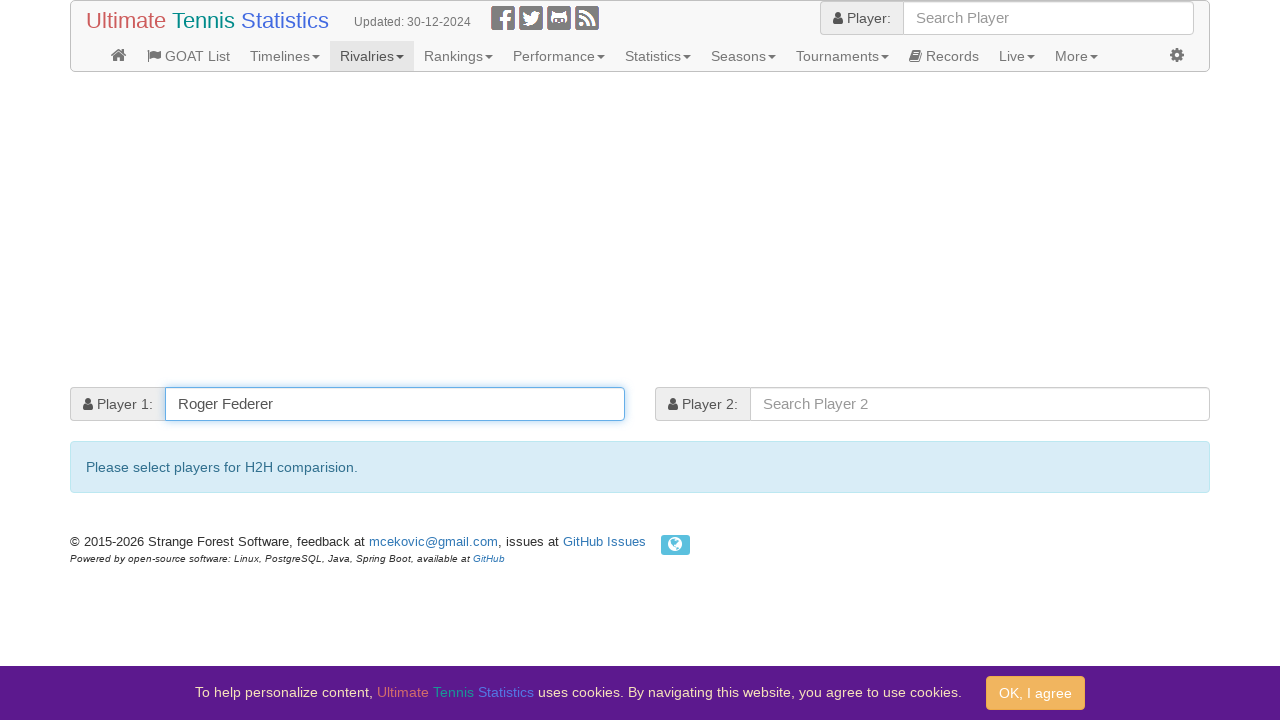

Autocomplete suggestions appeared for first player
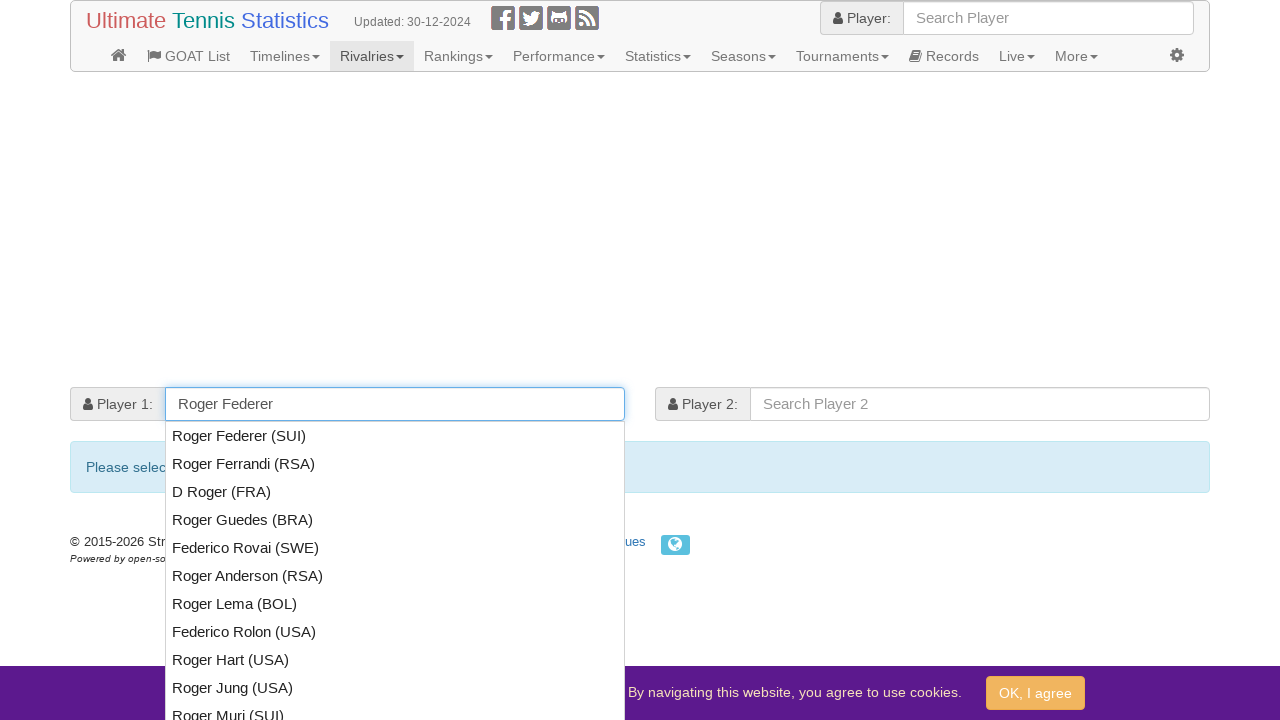

Selected first autocomplete suggestion for Roger Federer at (395, 436) on .ui-menu-item-wrapper
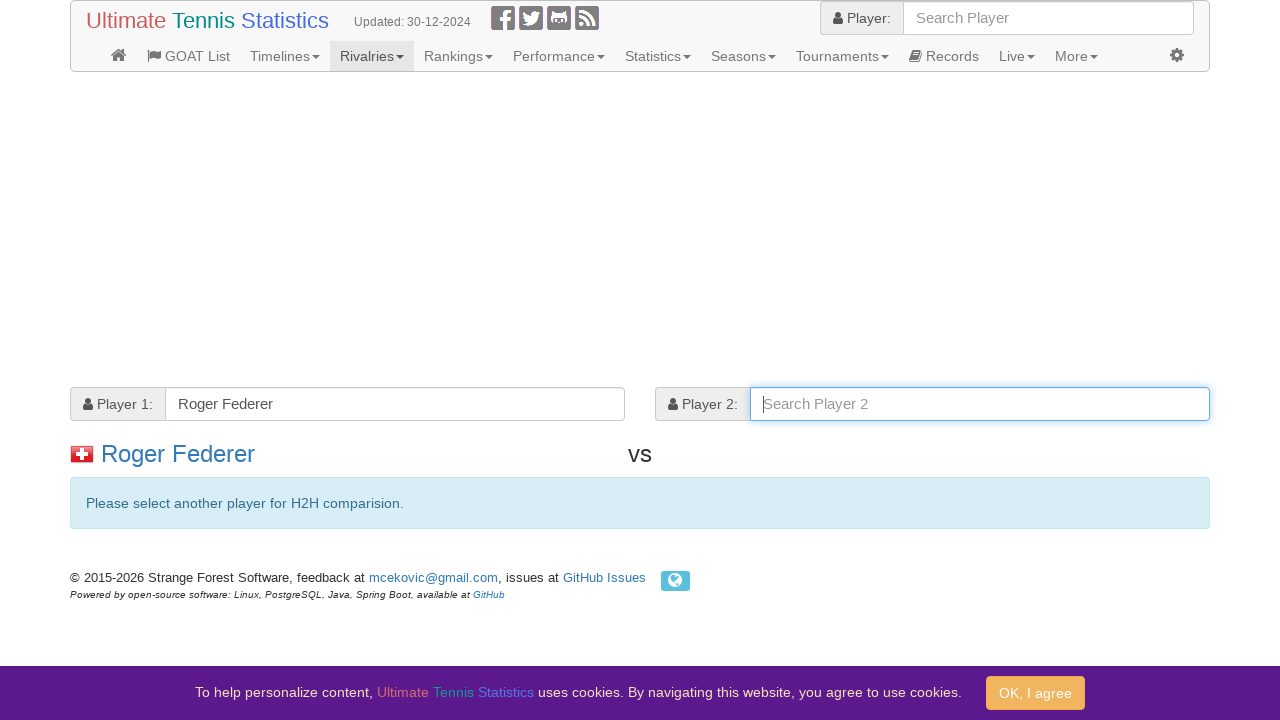

Filled second player search field with 'Rafael Nadal' on #player2
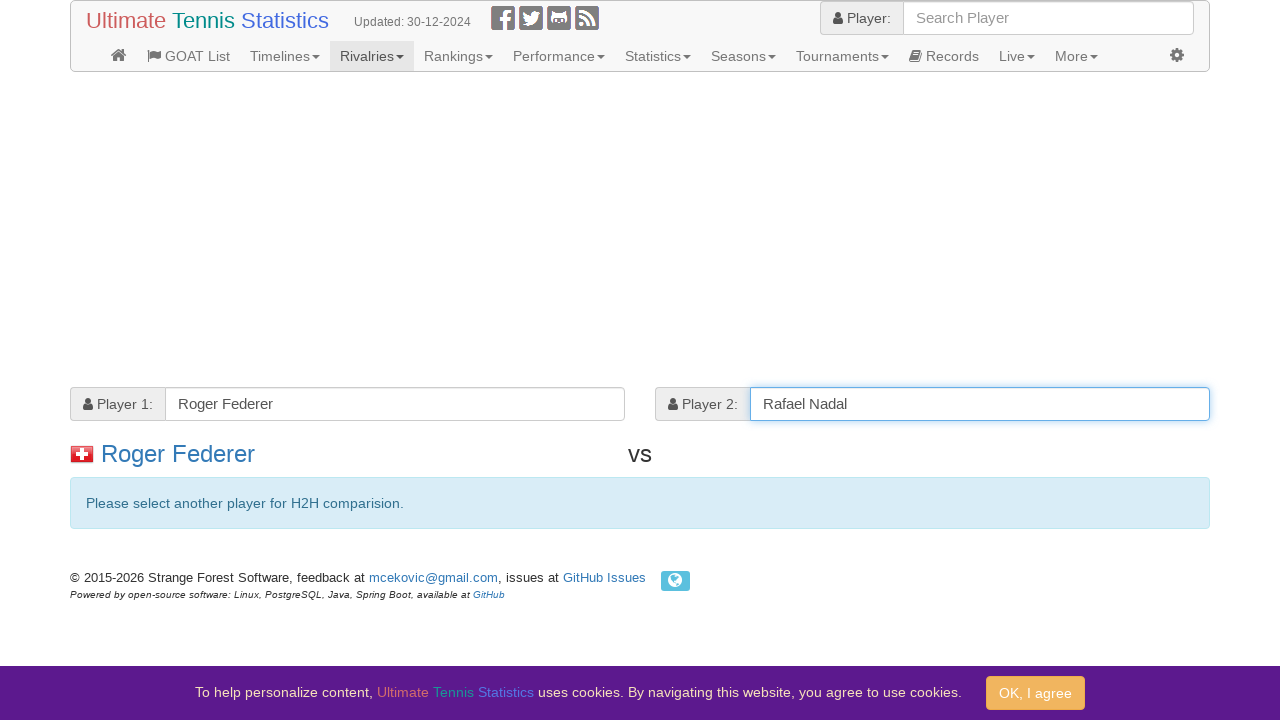

Autocomplete suggestions appeared for second player
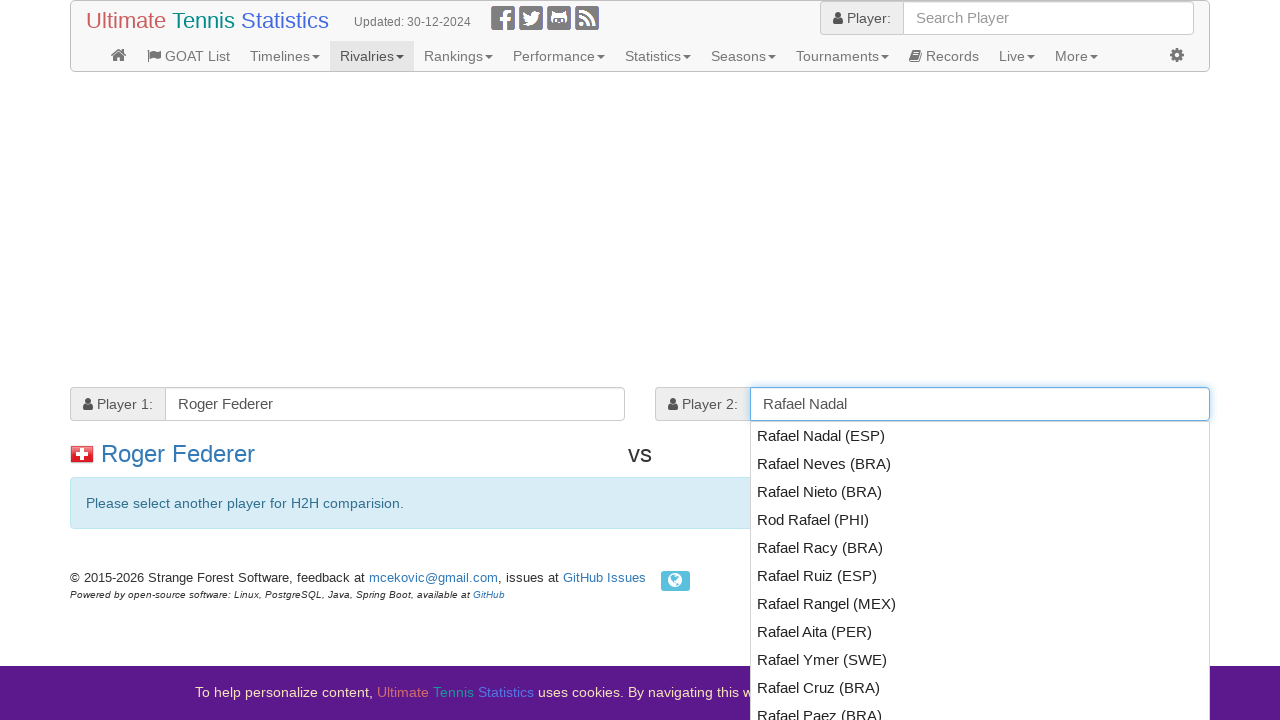

Selected first autocomplete suggestion for Rafael Nadal at (980, 436) on .ui-menu-item-wrapper
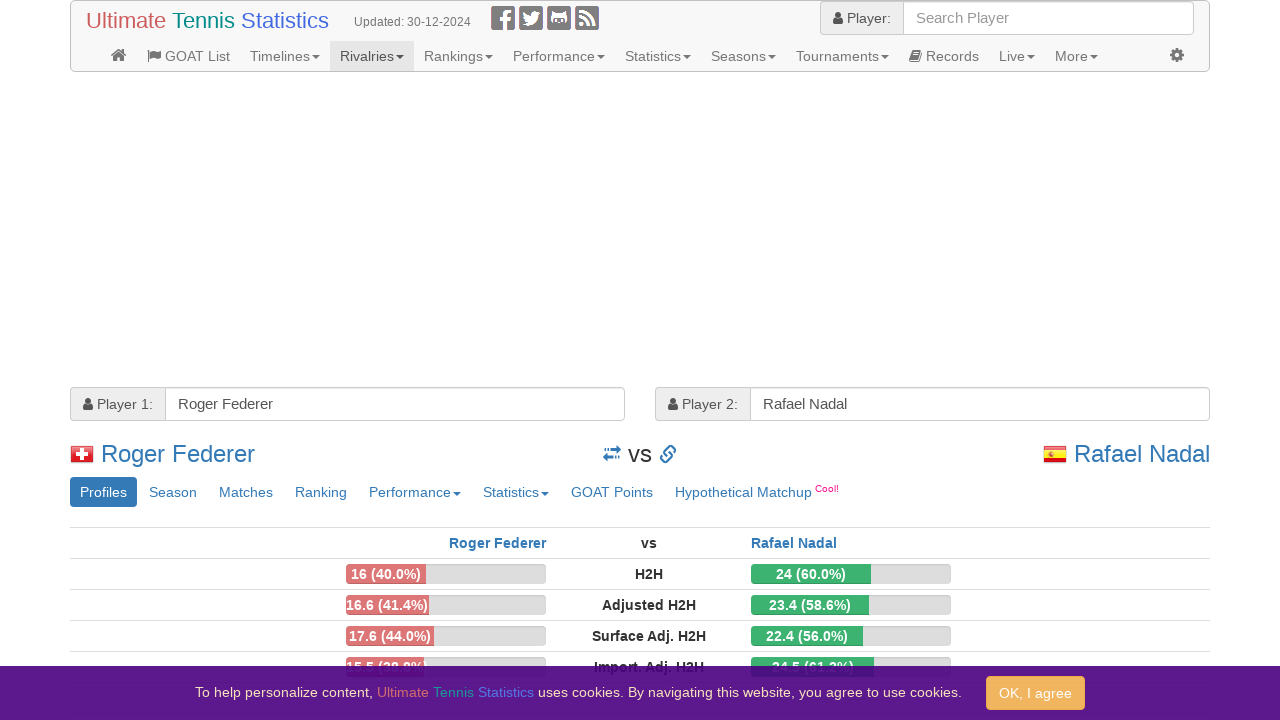

Head-to-head comparison results loaded
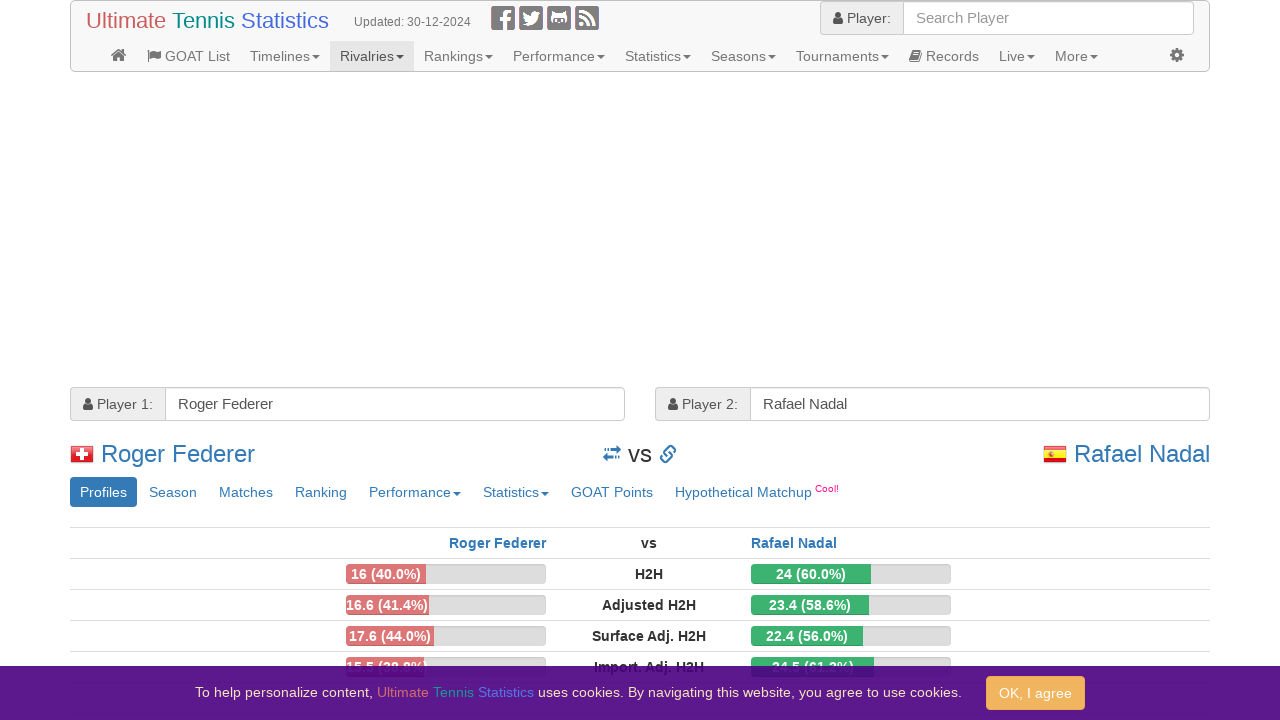

Performance progress bars fully loaded
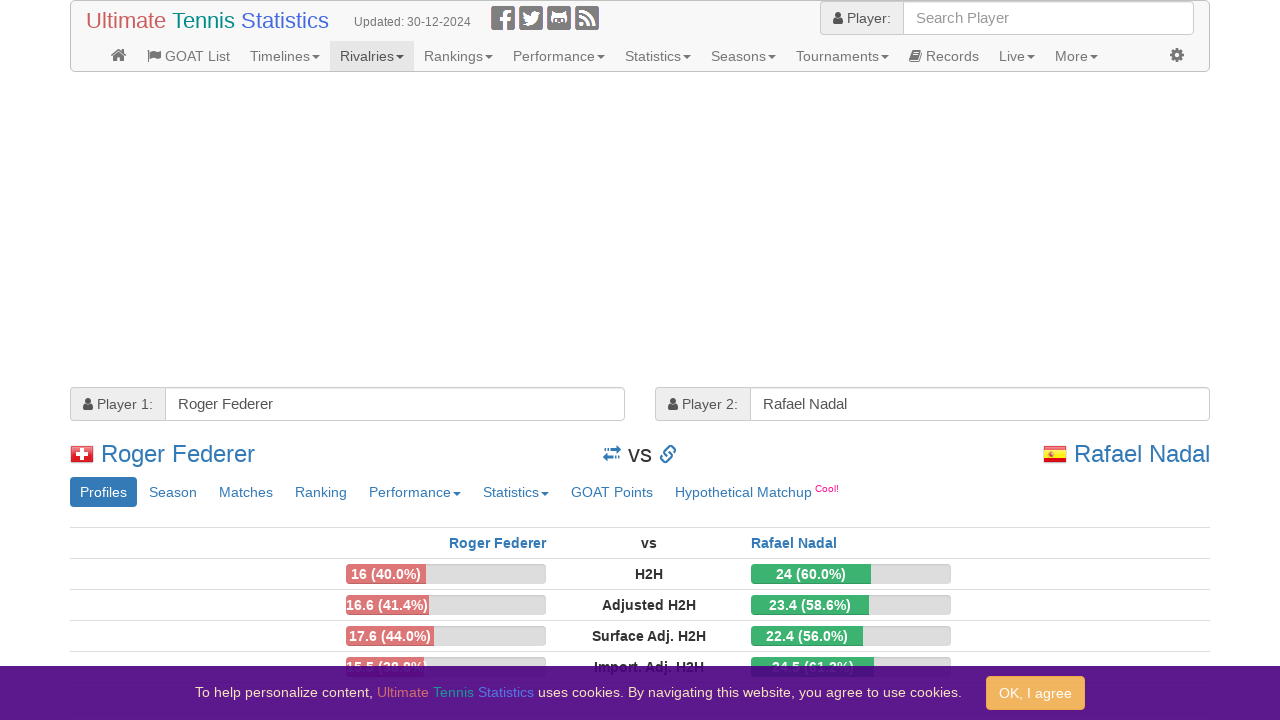

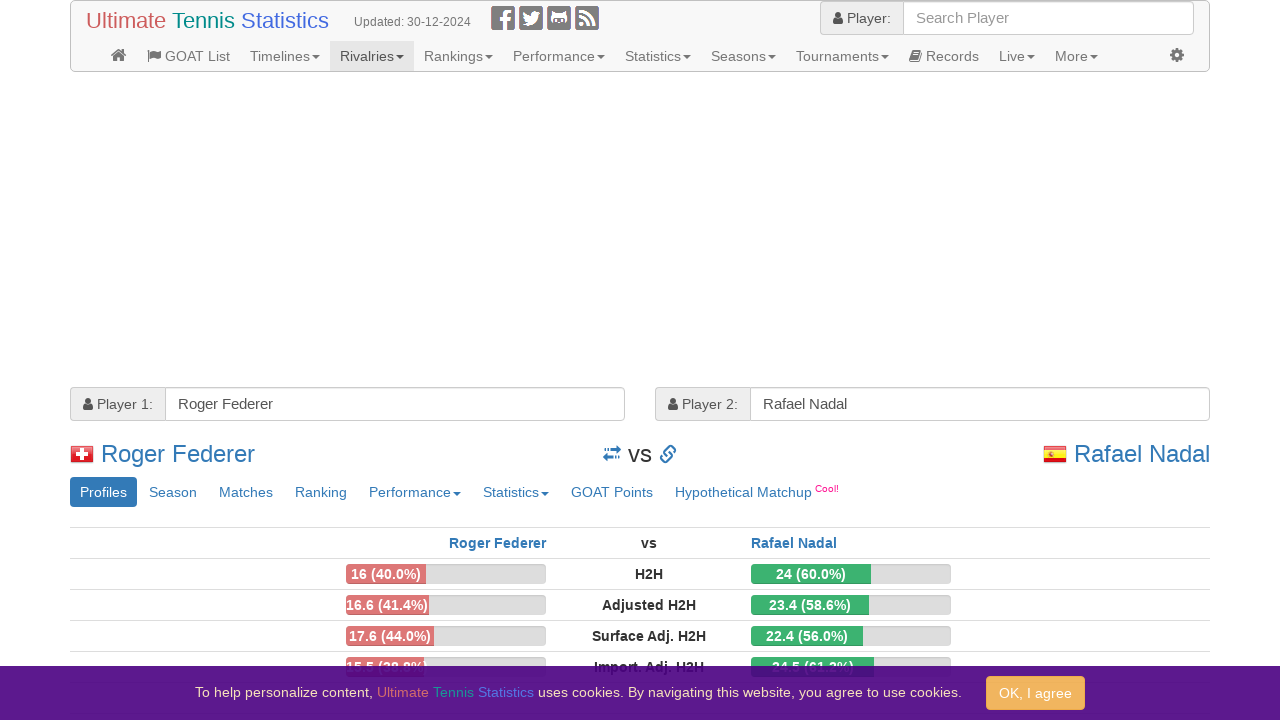